Tests that an unsaved change to an employee's name doesn't persist when switching between employees

Starting URL: https://devmountain-qa.github.io/employee-manager/1.2_Version/index.html

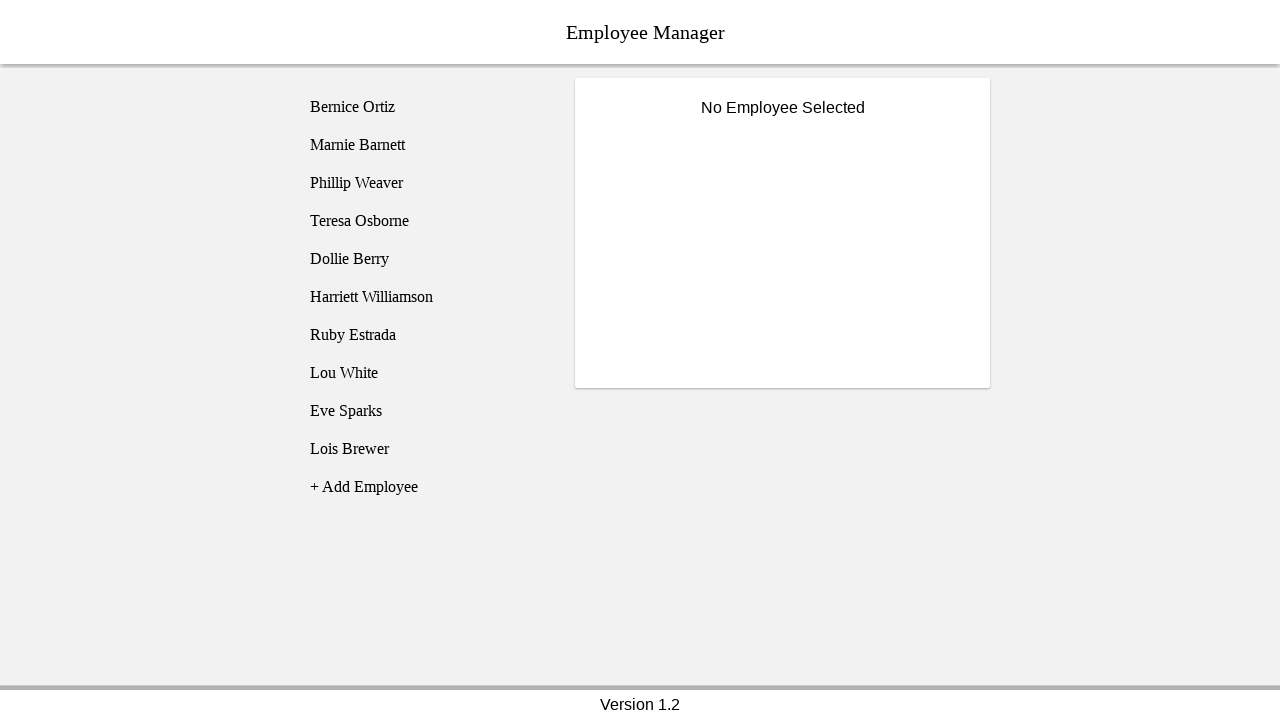

Clicked on Bernice Ortiz employee at (425, 107) on [name='employee1']
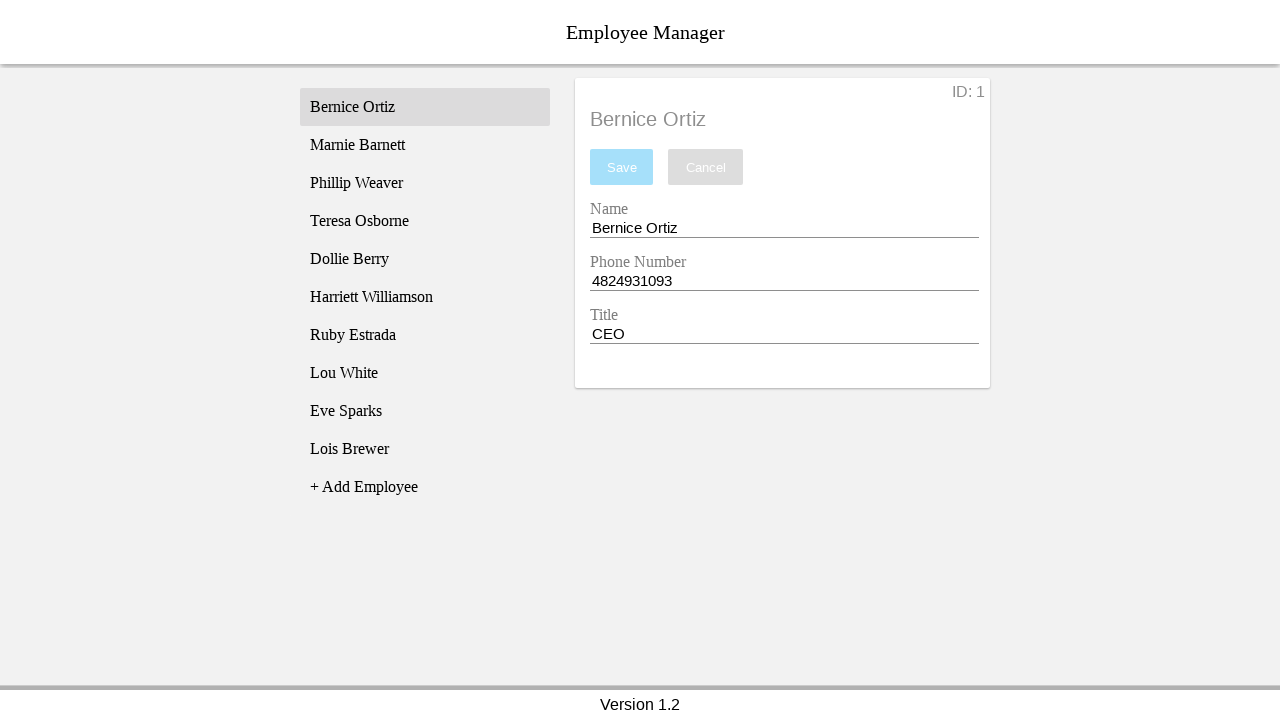

Employee title display became visible
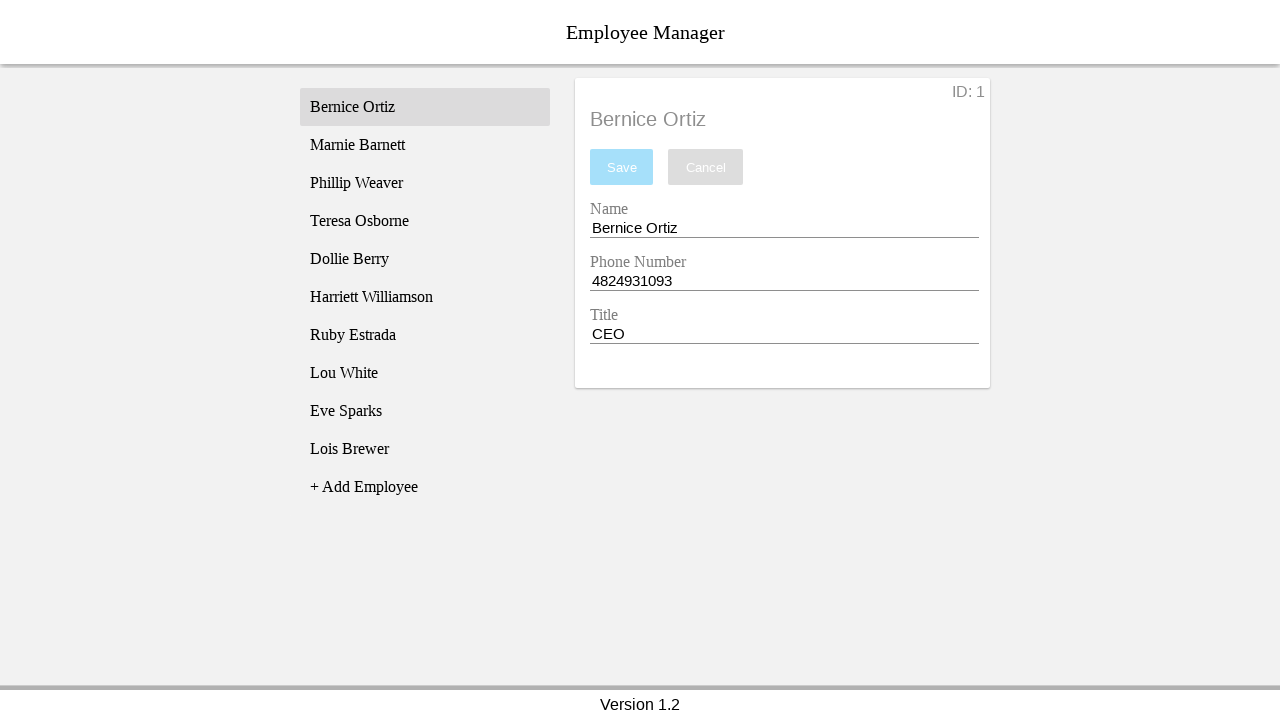

Changed employee name to 'Test Name' without saving on [name='nameEntry']
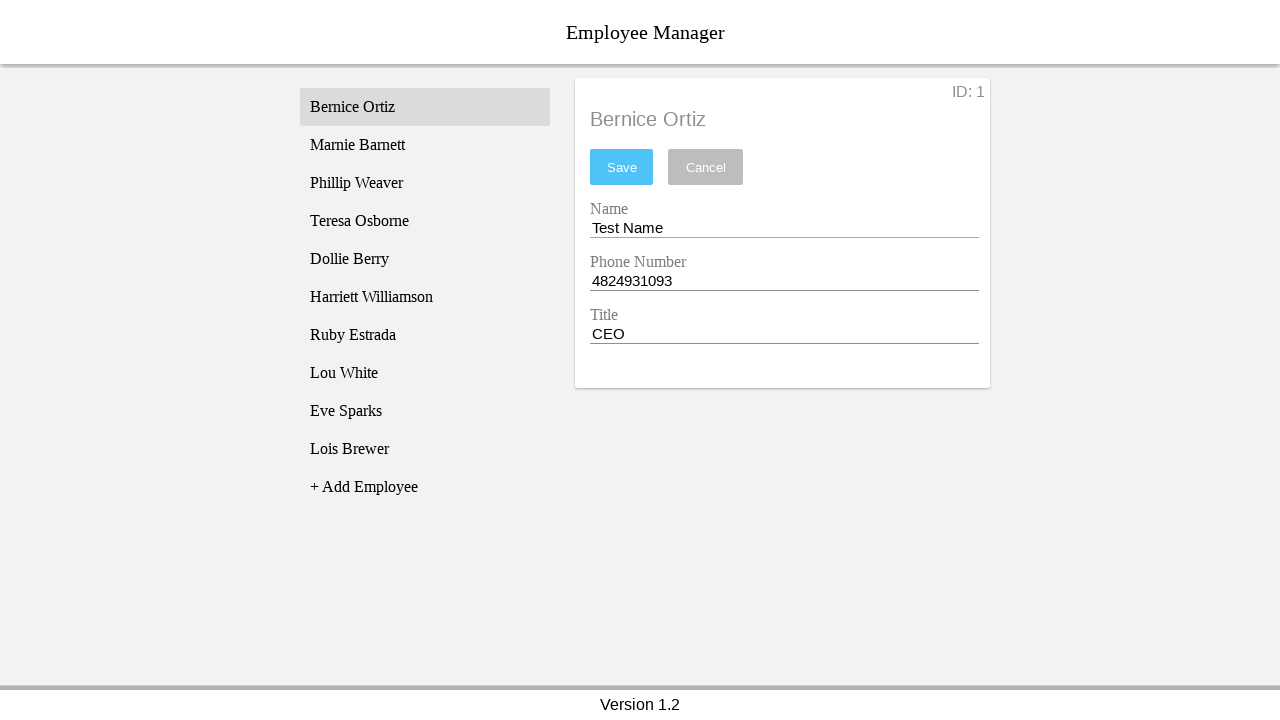

Clicked on Phillip Weaver employee at (425, 183) on [name='employee3']
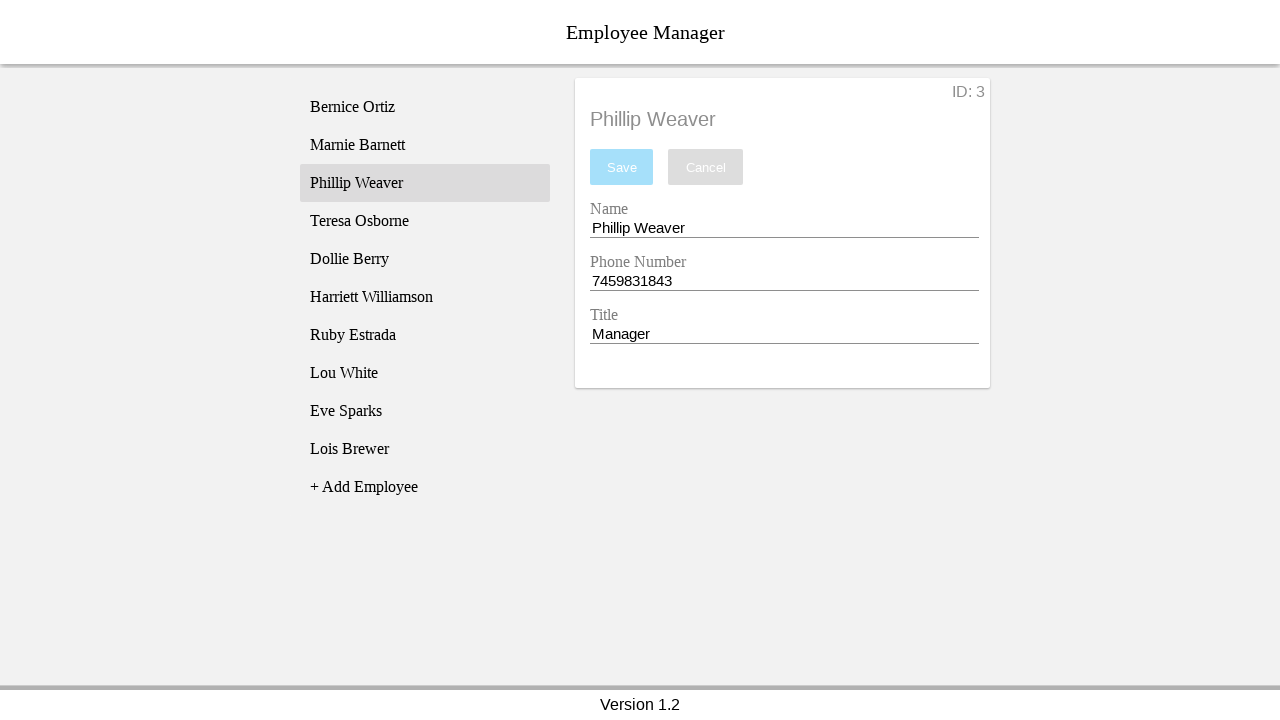

Phillip Weaver's name appeared in the name input field
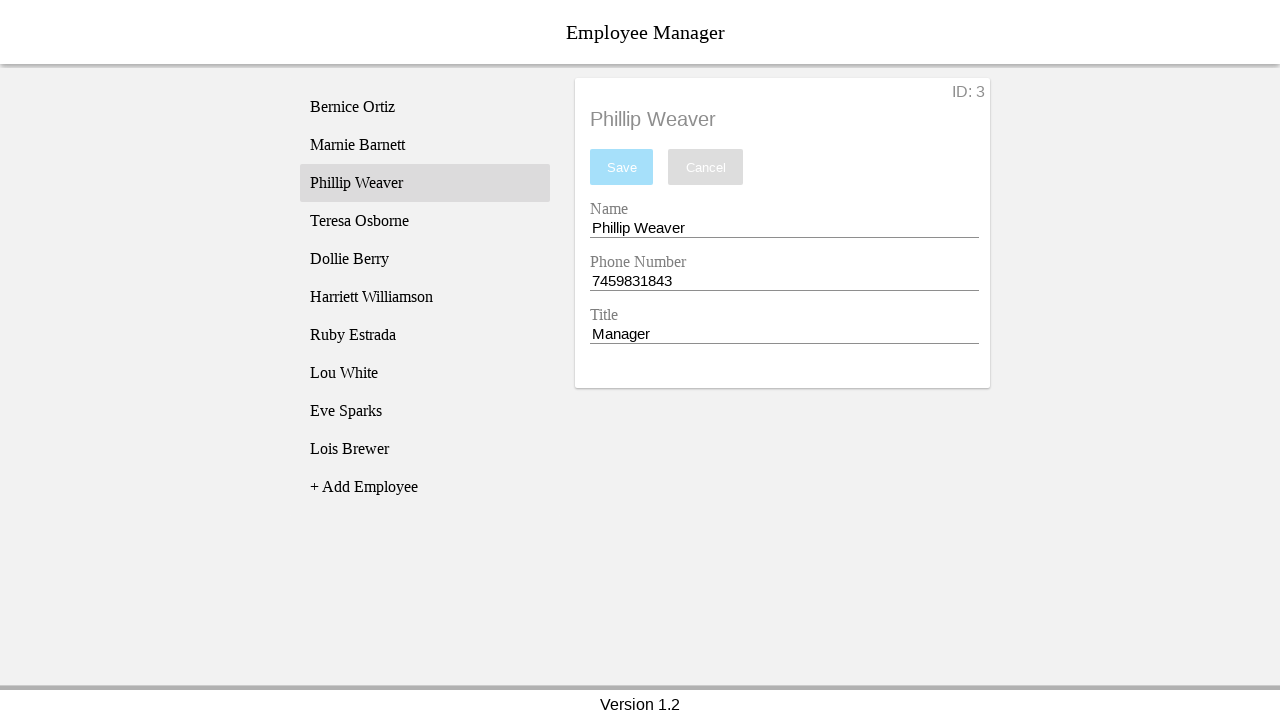

Clicked back on Bernice Ortiz employee at (425, 107) on [name='employee1']
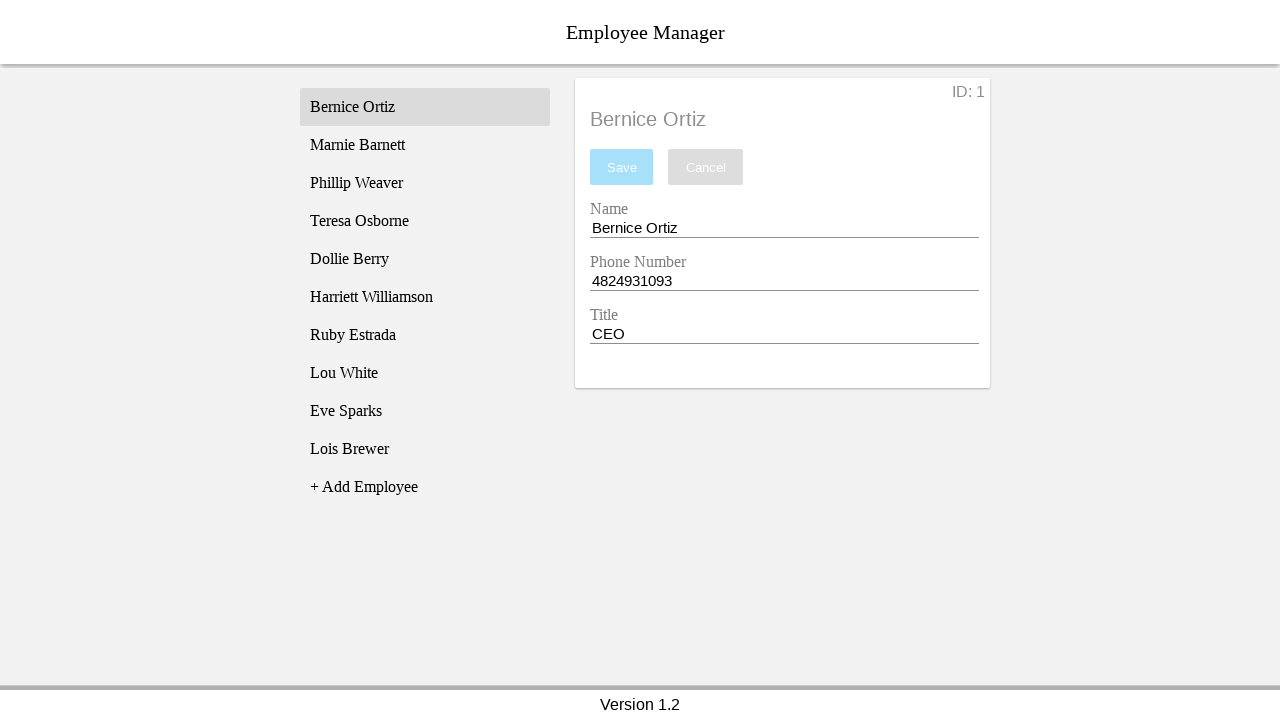

Bernice Ortiz's name appeared in the employee title display
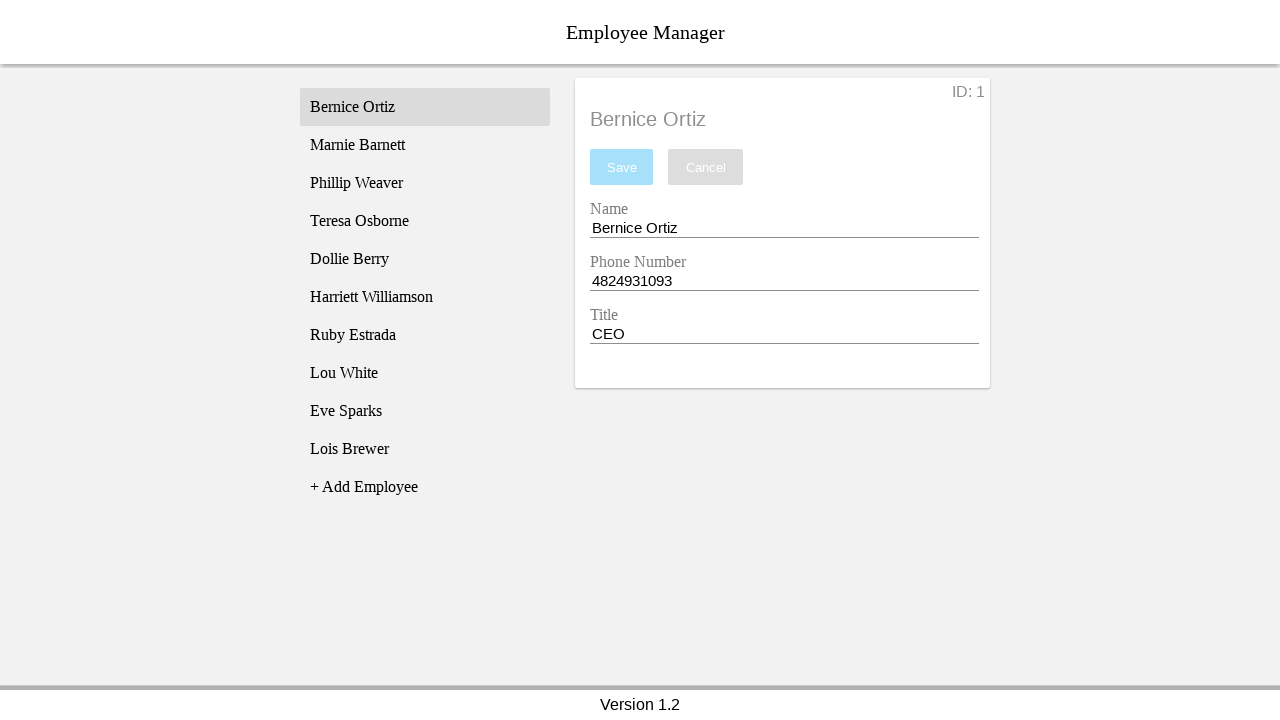

Verified unsaved change did not persist - name reverted to 'Bernice Ortiz'
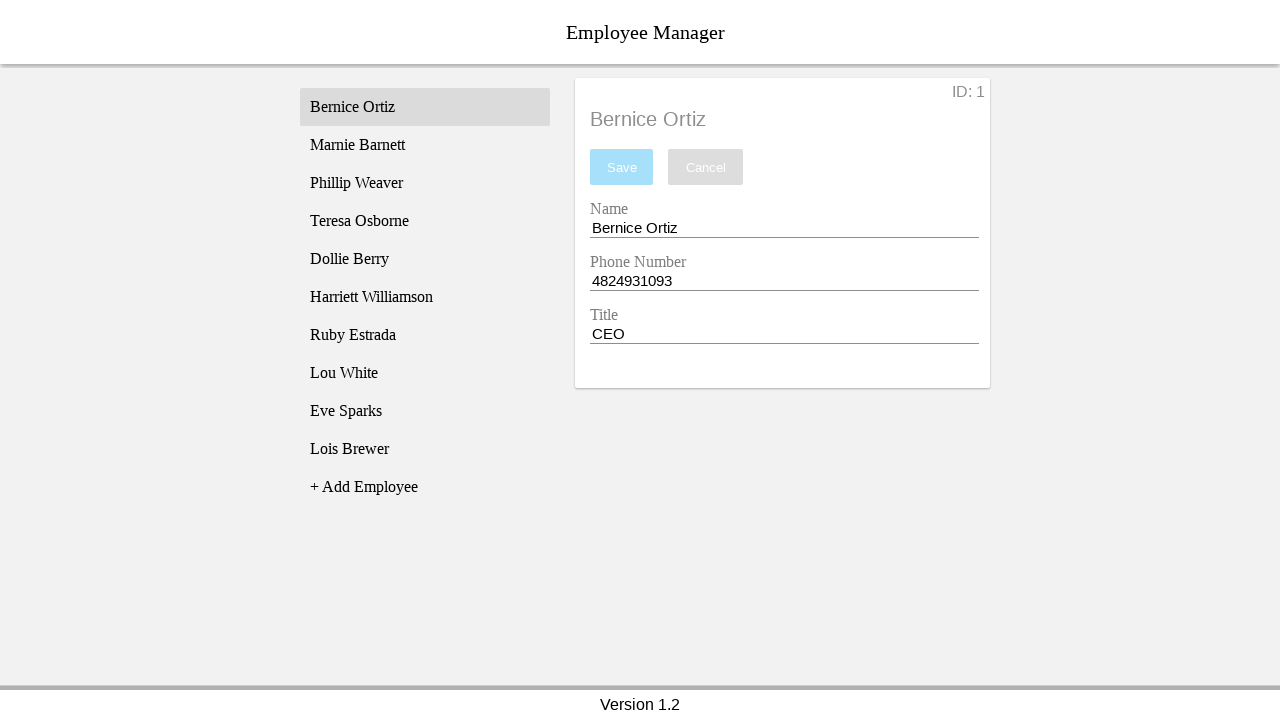

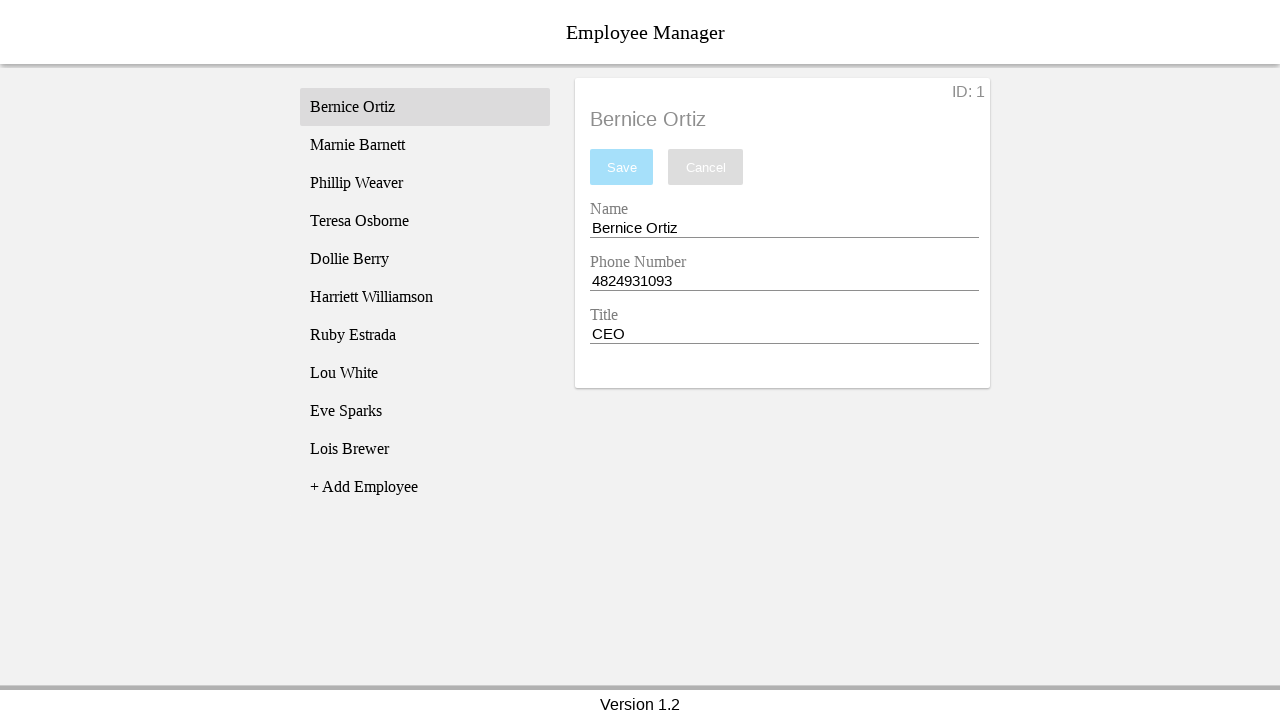